Tests horizontal scrolling functionality by scrolling right 5000 pixels and then scrolling left 5000 pixels on a dashboard page.

Starting URL: https://dashboards.handmadeinteractive.com/jasonlove/

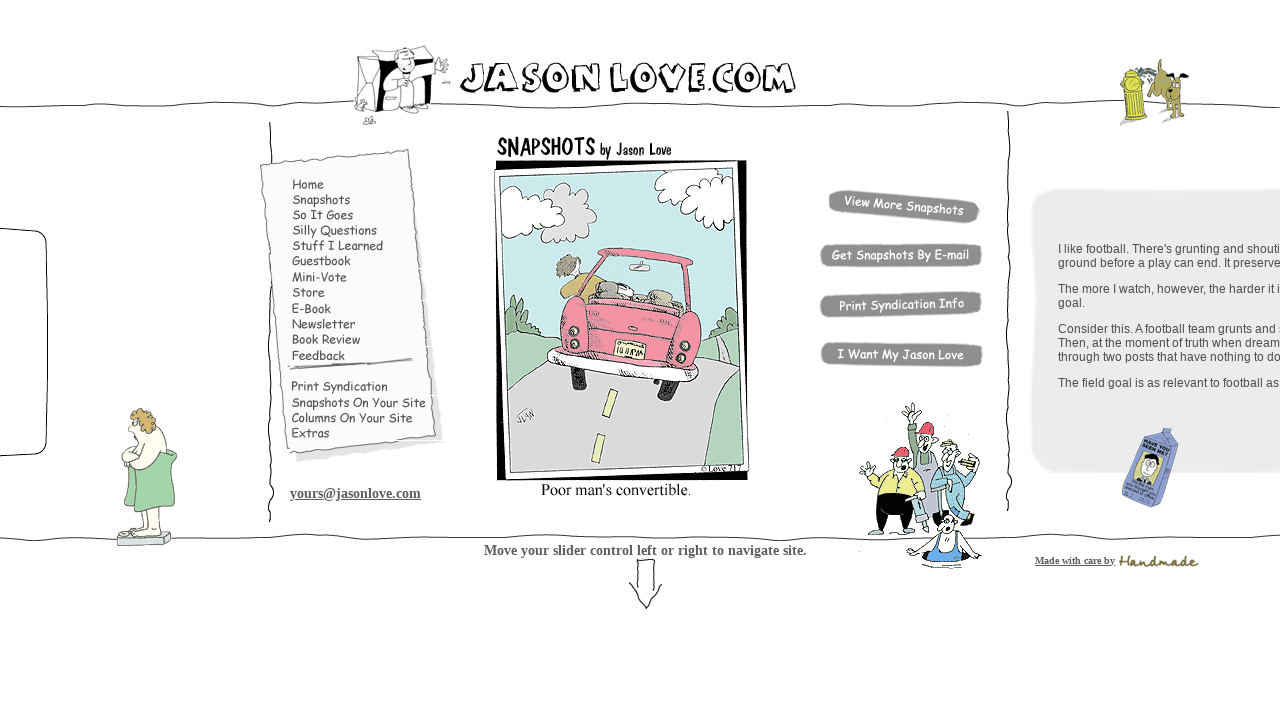

Waited for page to load with networkidle state
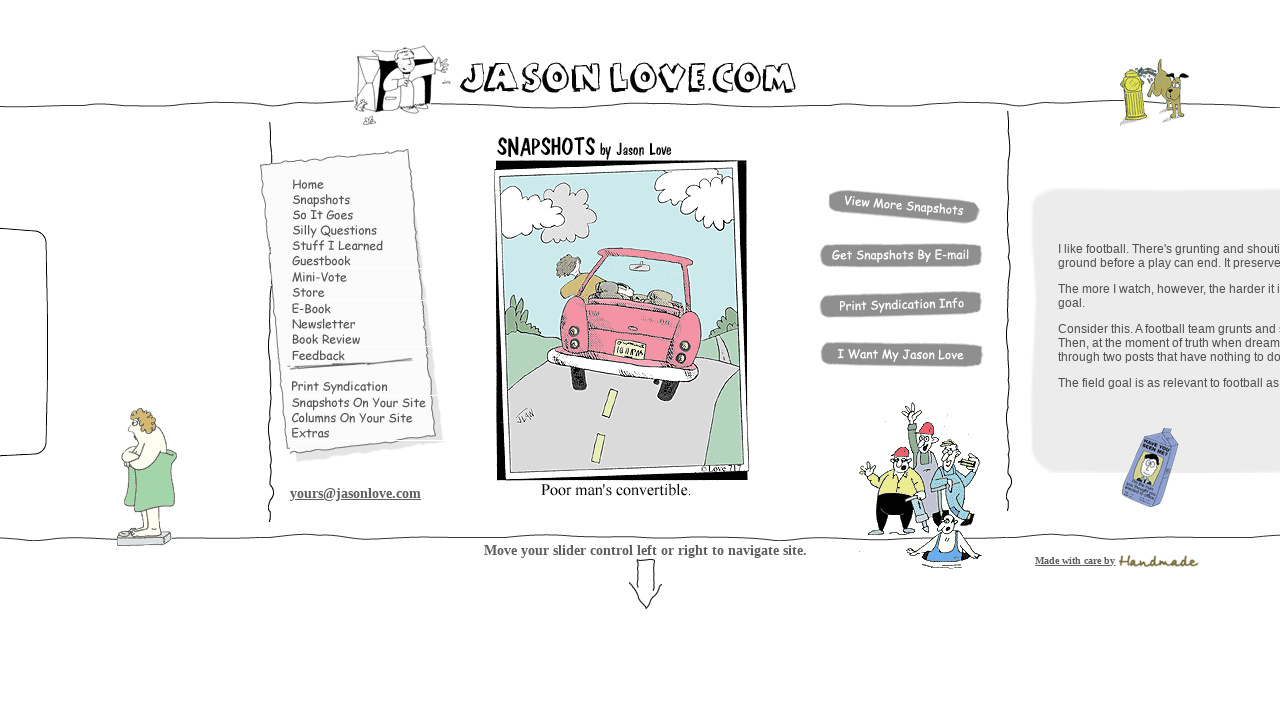

Scrolled dashboard right by 5000 pixels
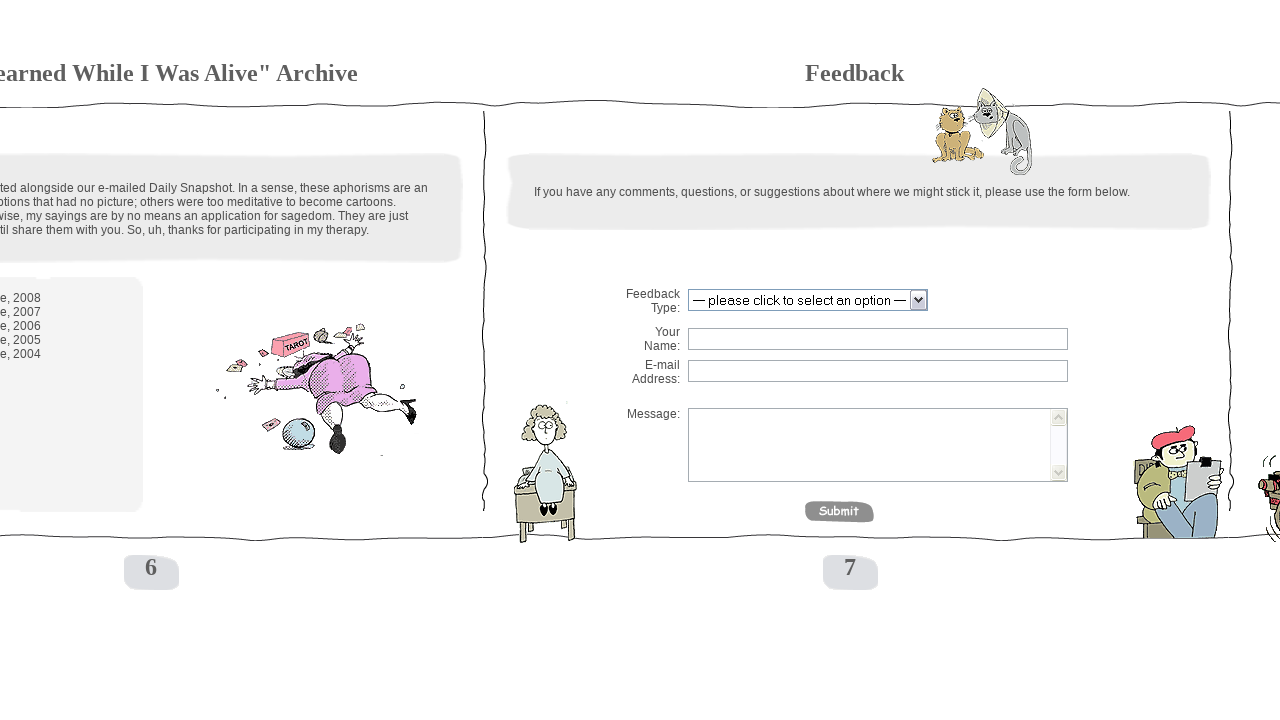

Waited 2 seconds to observe the rightward scroll
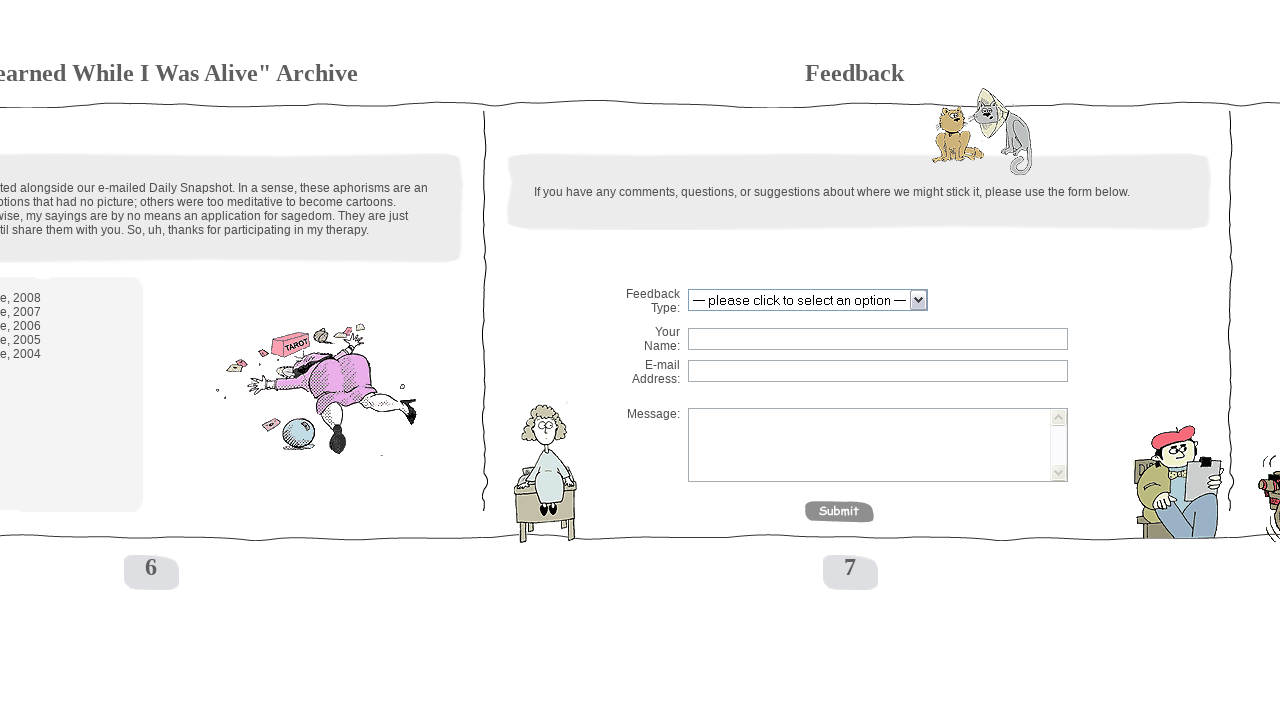

Scrolled dashboard left by 5000 pixels to return to original position
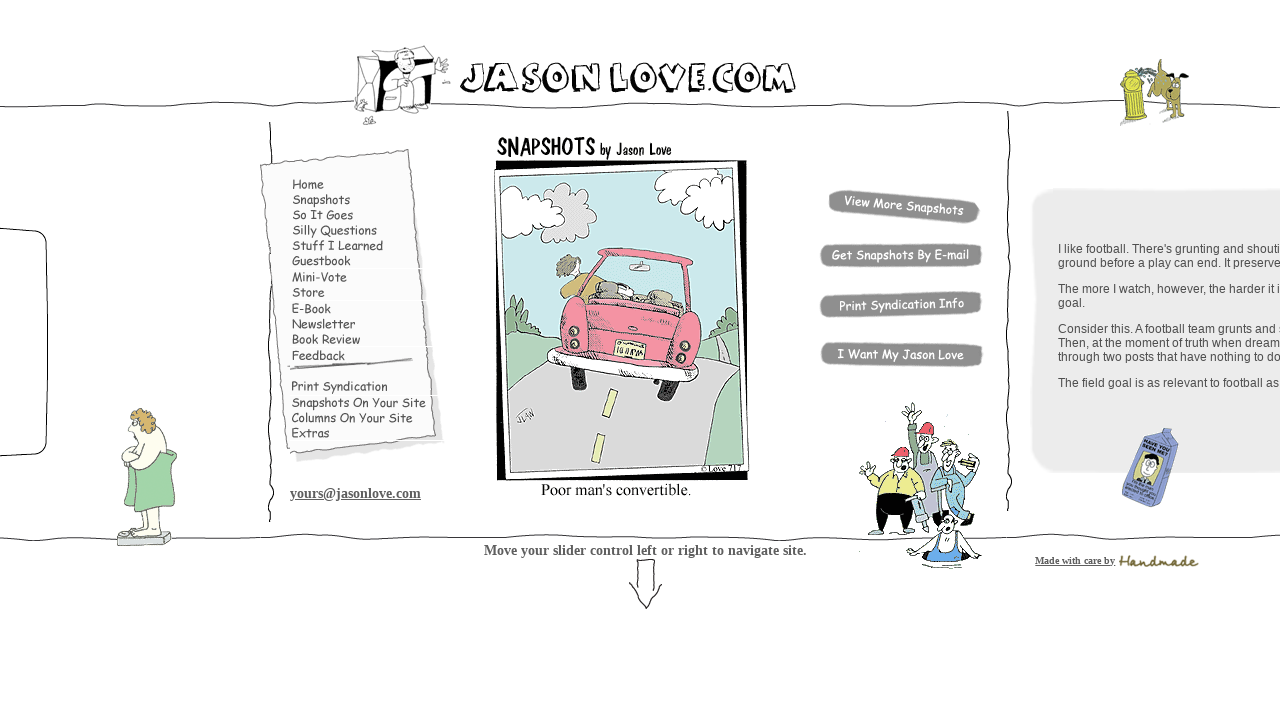

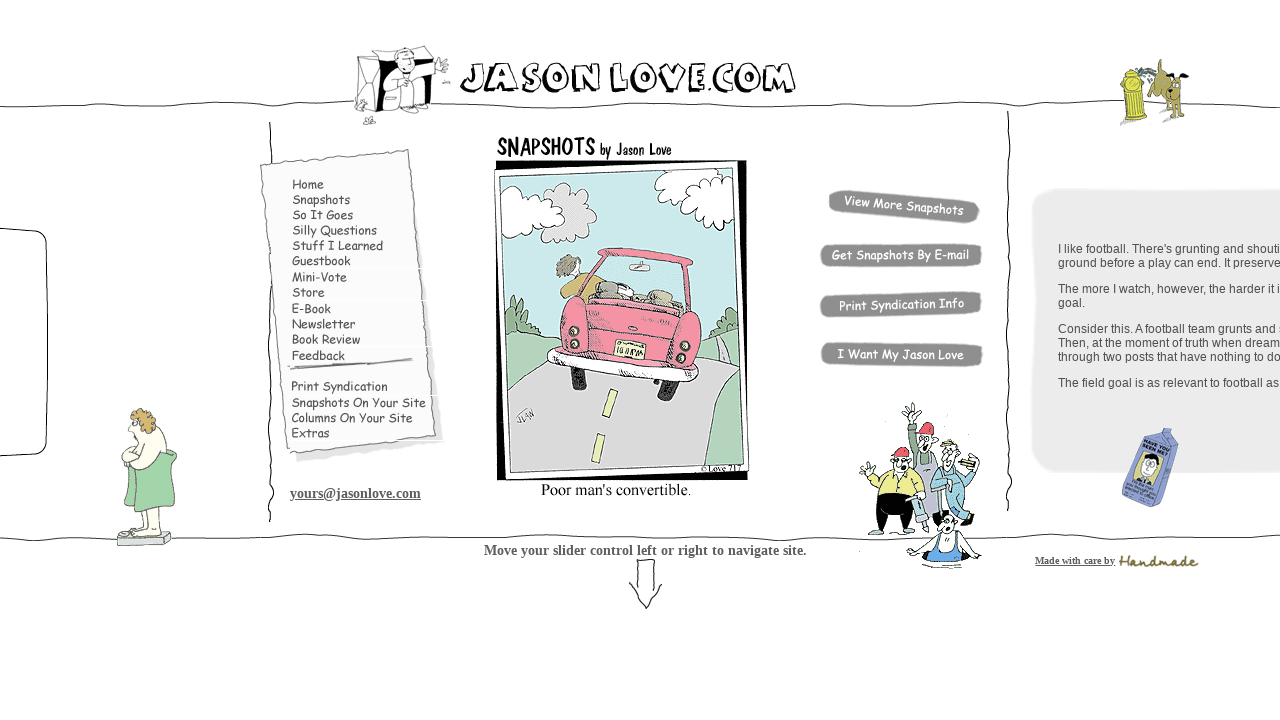